Tests sorting the Due column in ascending order on table2 using semantic class-based selectors for better readability and cross-browser compatibility.

Starting URL: http://the-internet.herokuapp.com/tables

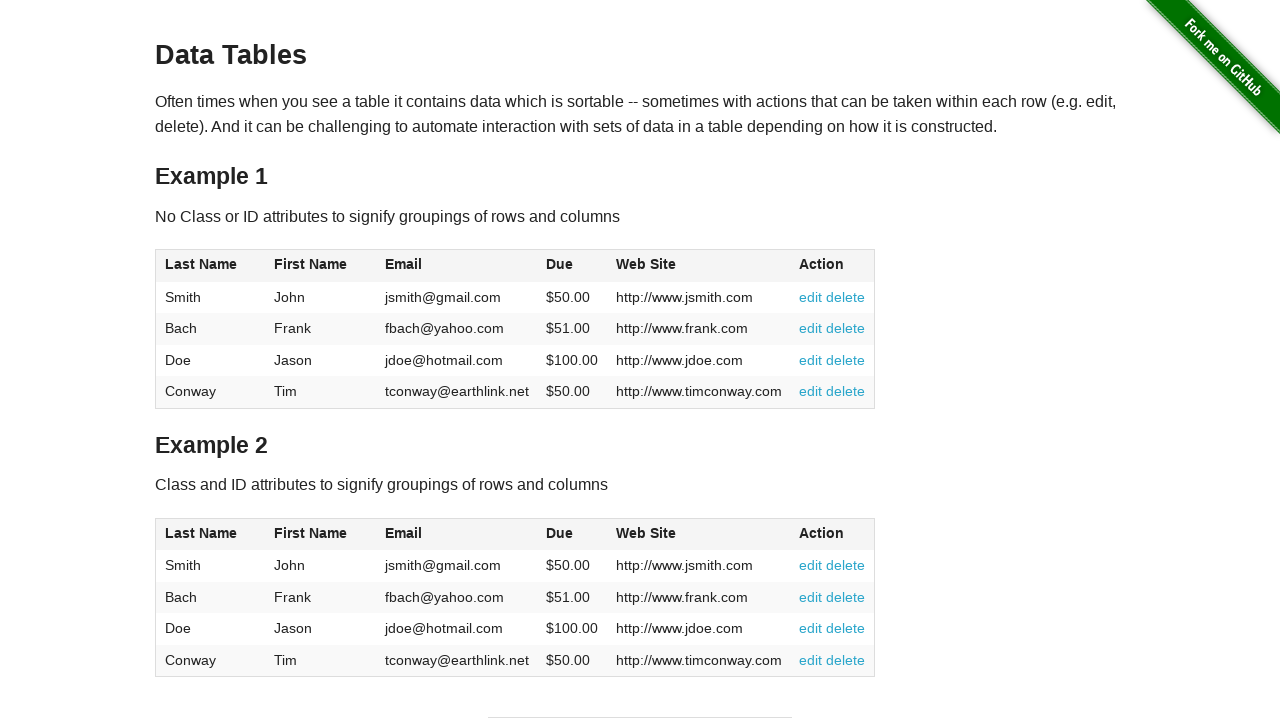

Clicked the Due column header in table2 to sort at (560, 533) on #table2 thead .dues
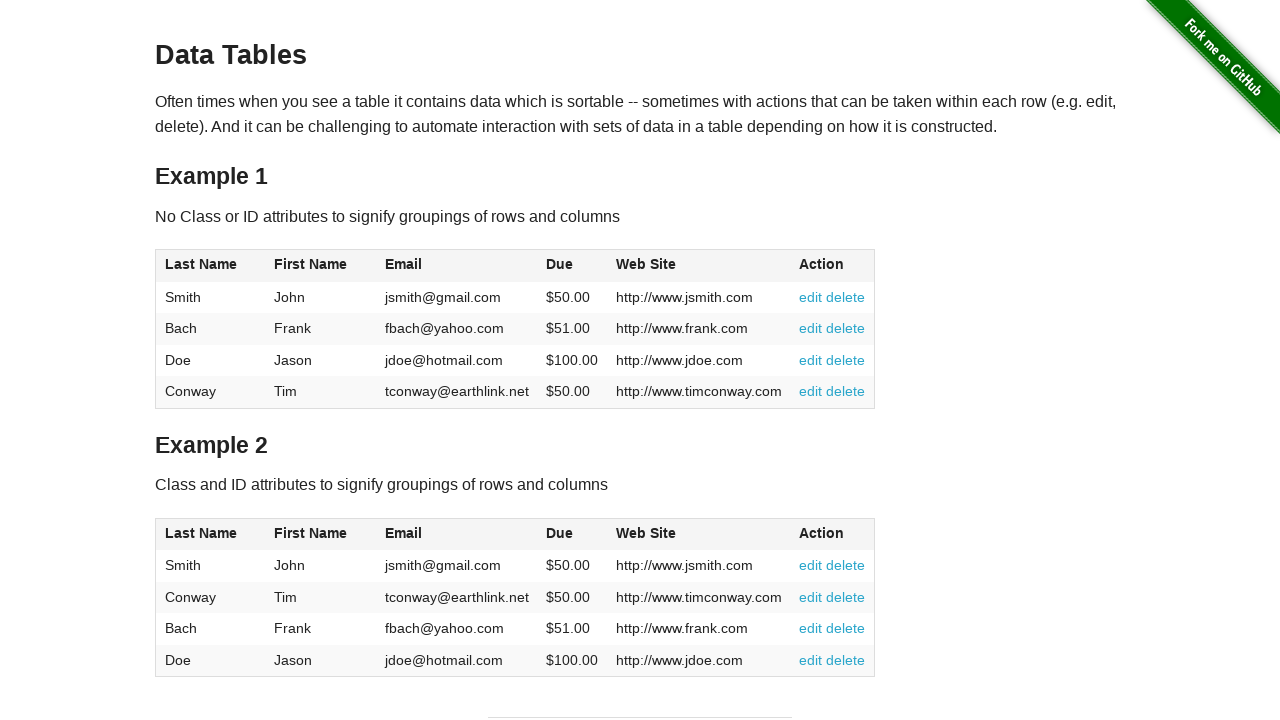

Waited for Due column elements to be present in table2 body
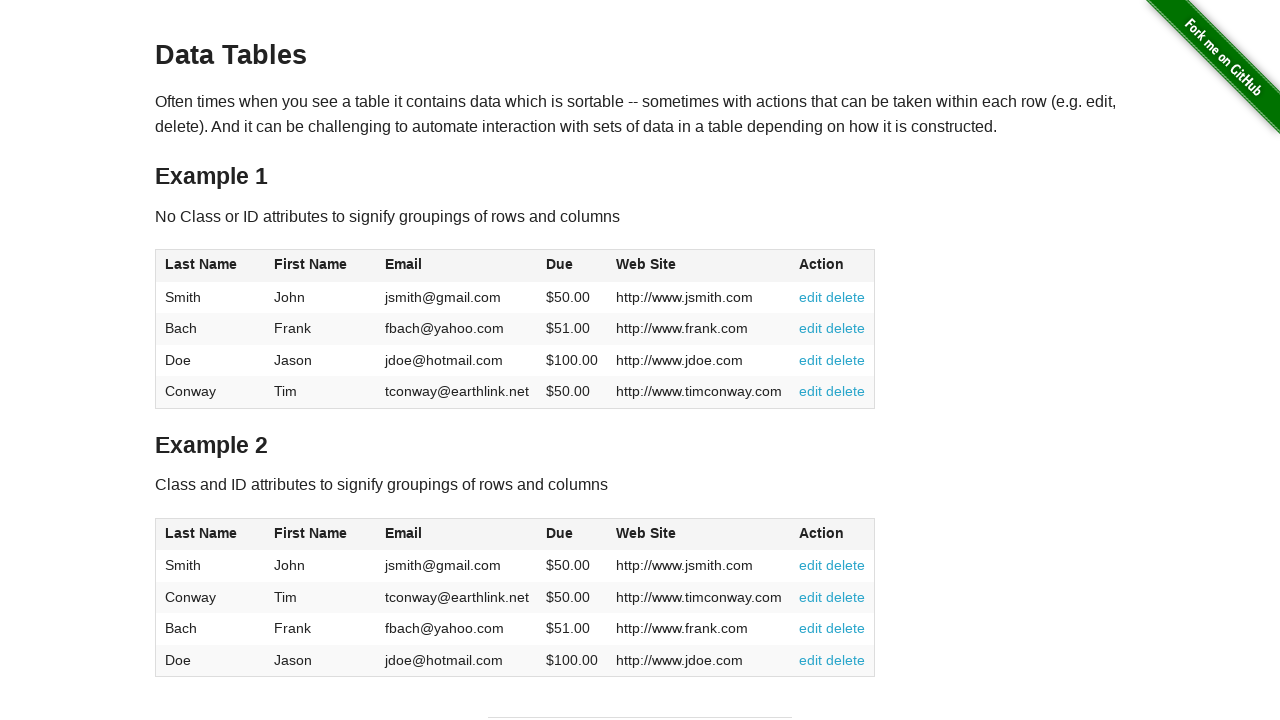

Retrieved all Due column elements from table2
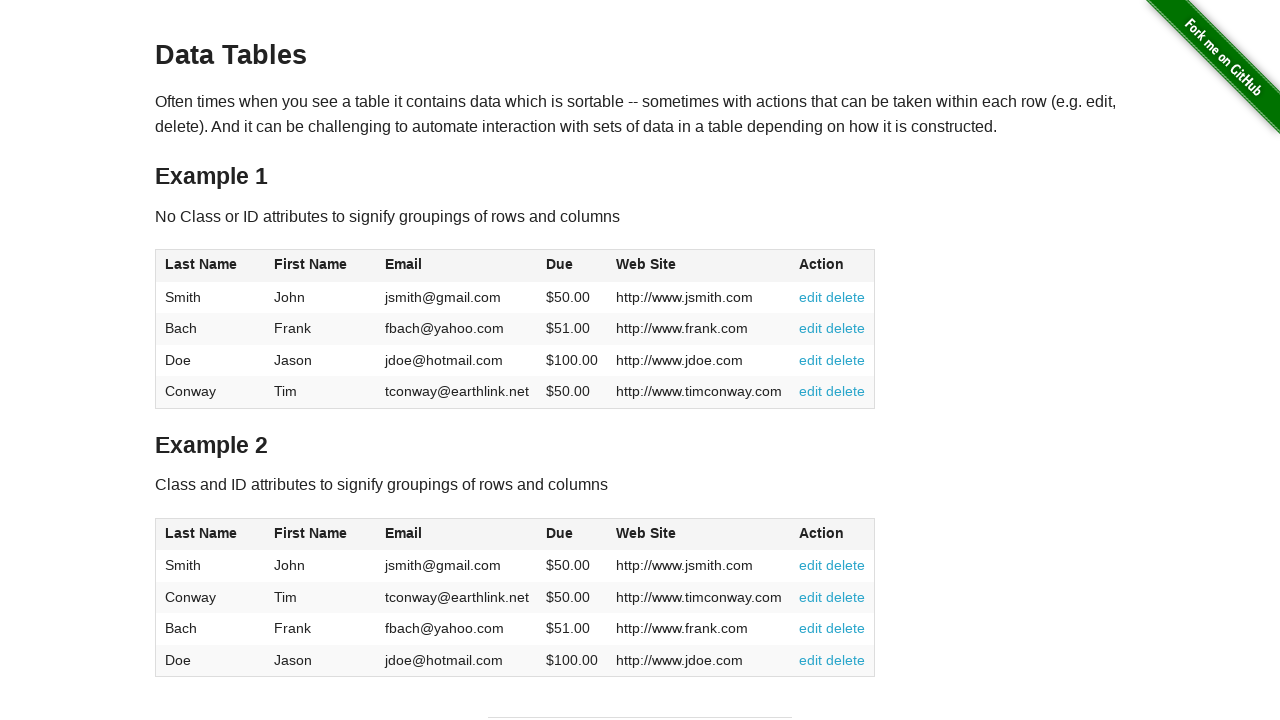

Extracted and converted Due values to float list
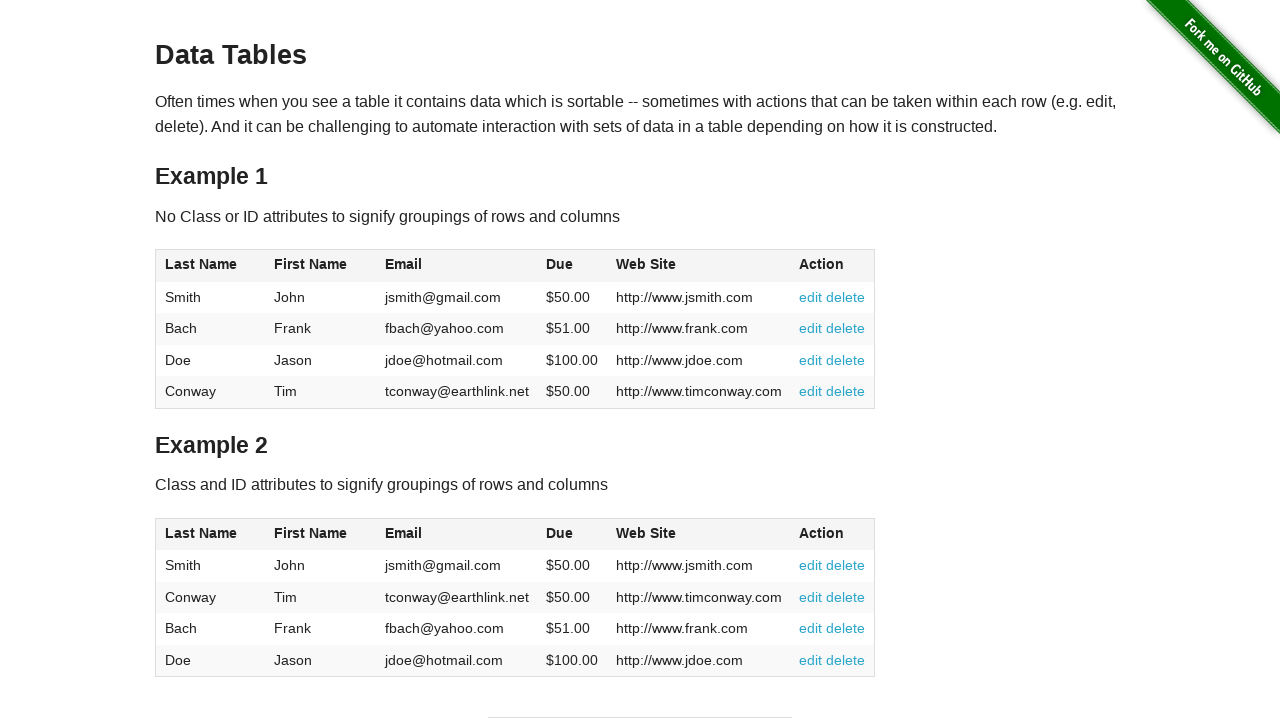

Verified Due column is sorted in ascending order
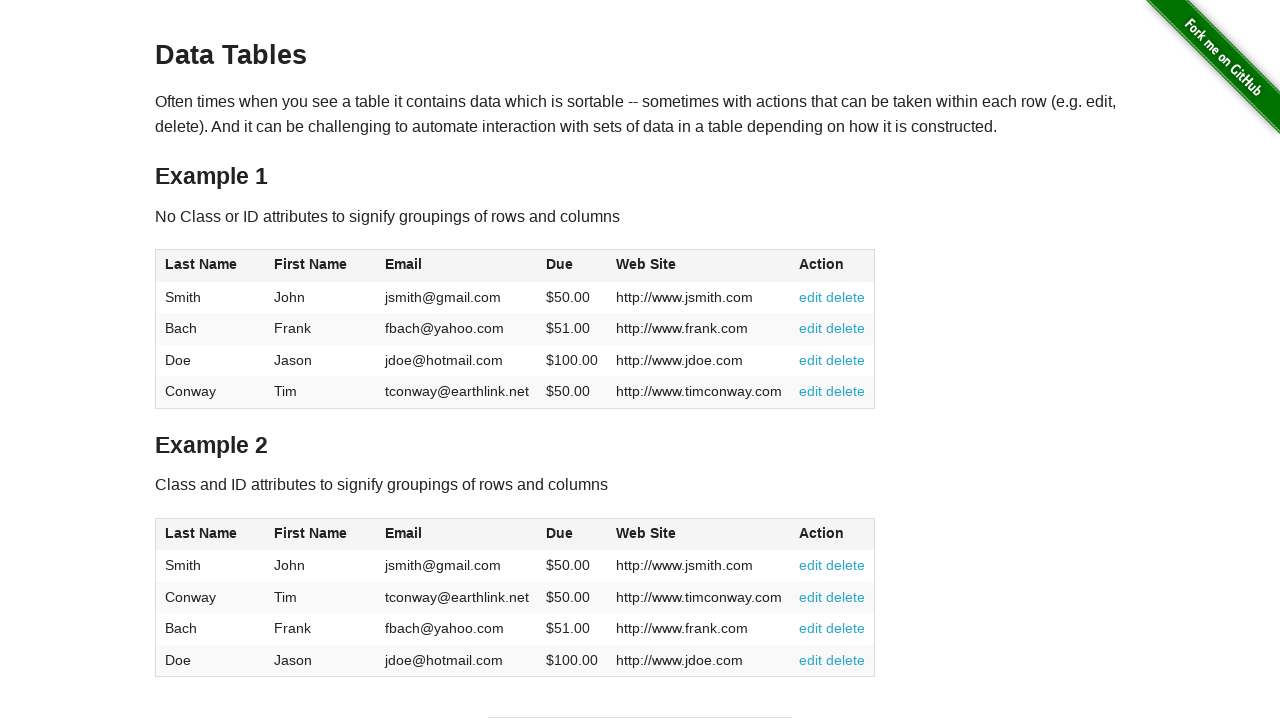

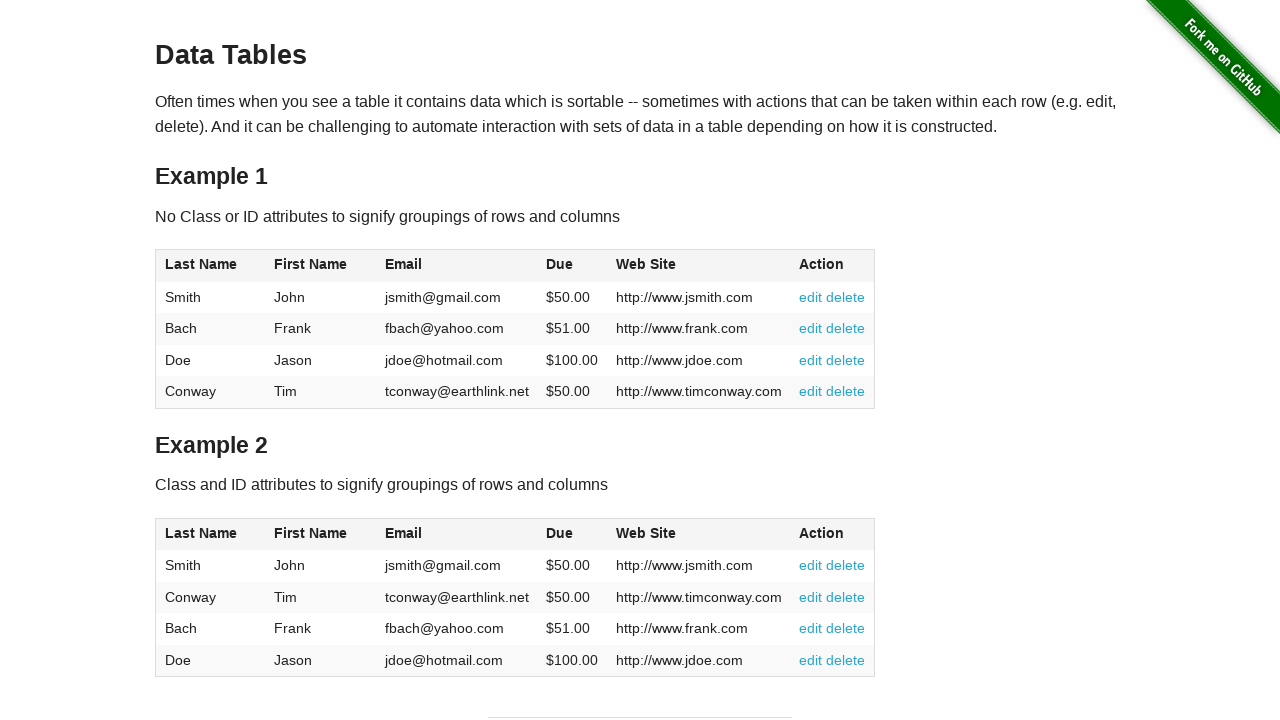